Basic browser automation test that navigates to Rahul Shetty Academy website and verifies the page loads by checking the URL and title.

Starting URL: https://rahulshettyacademy.com

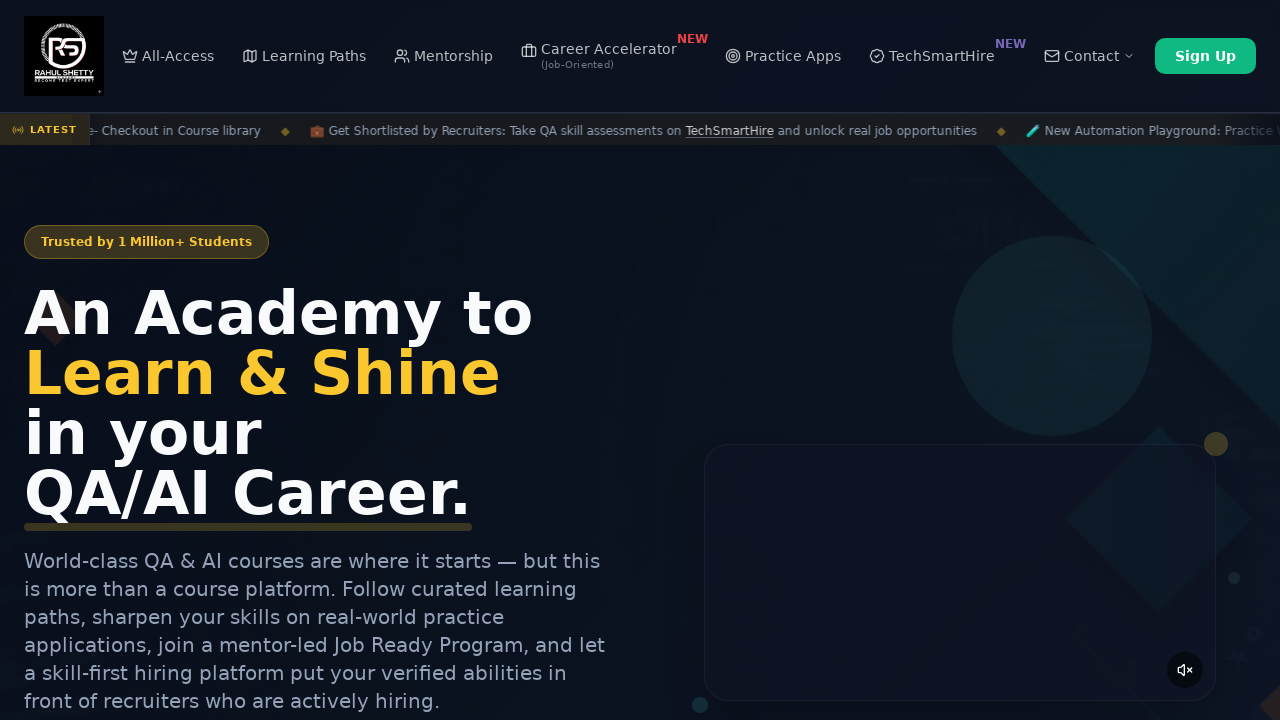

Waited for page to fully load (domcontentloaded)
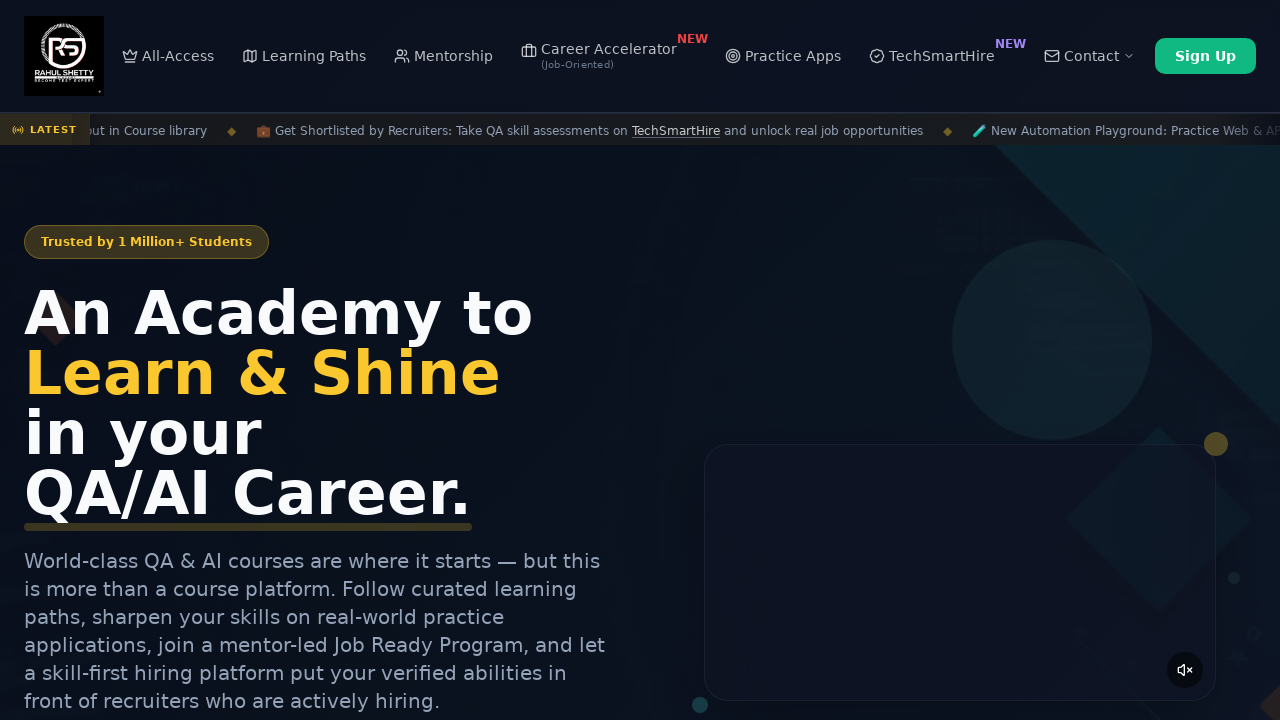

Verified URL contains 'rahulshettyacademy.com'
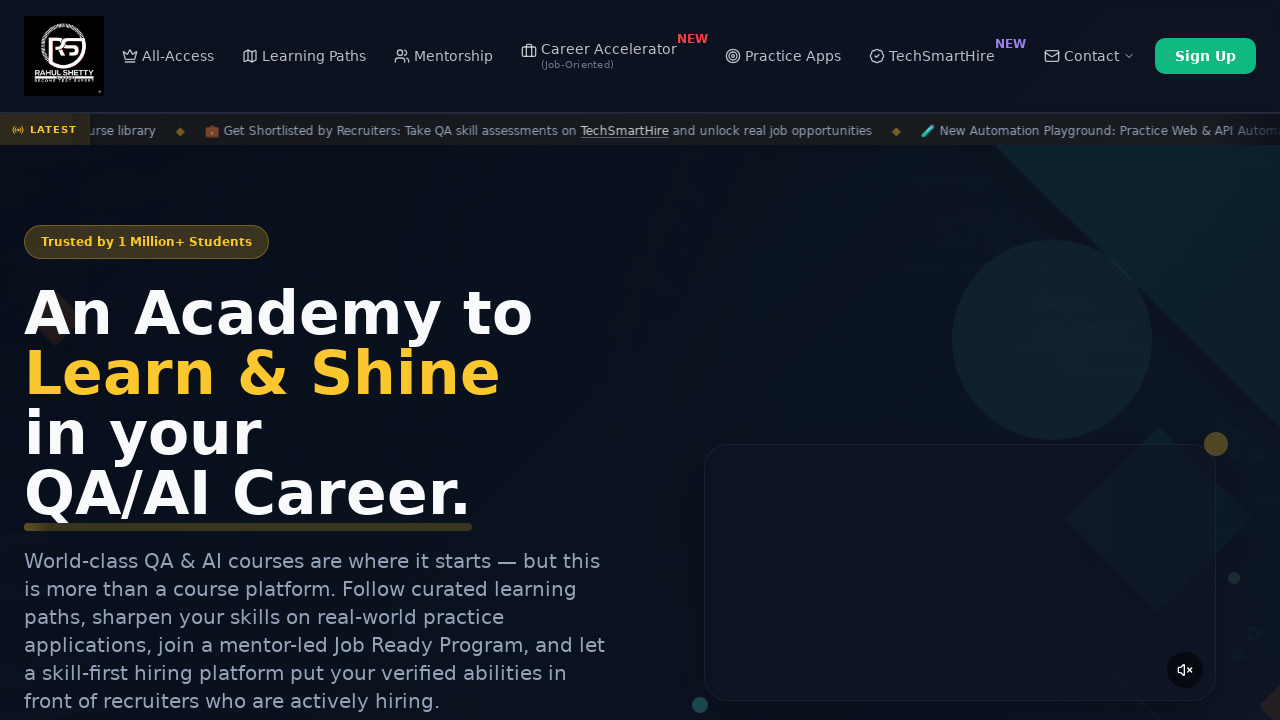

Retrieved page title: 'Rahul Shetty Academy | QA Automation, Playwright, AI Testing & Online Training'
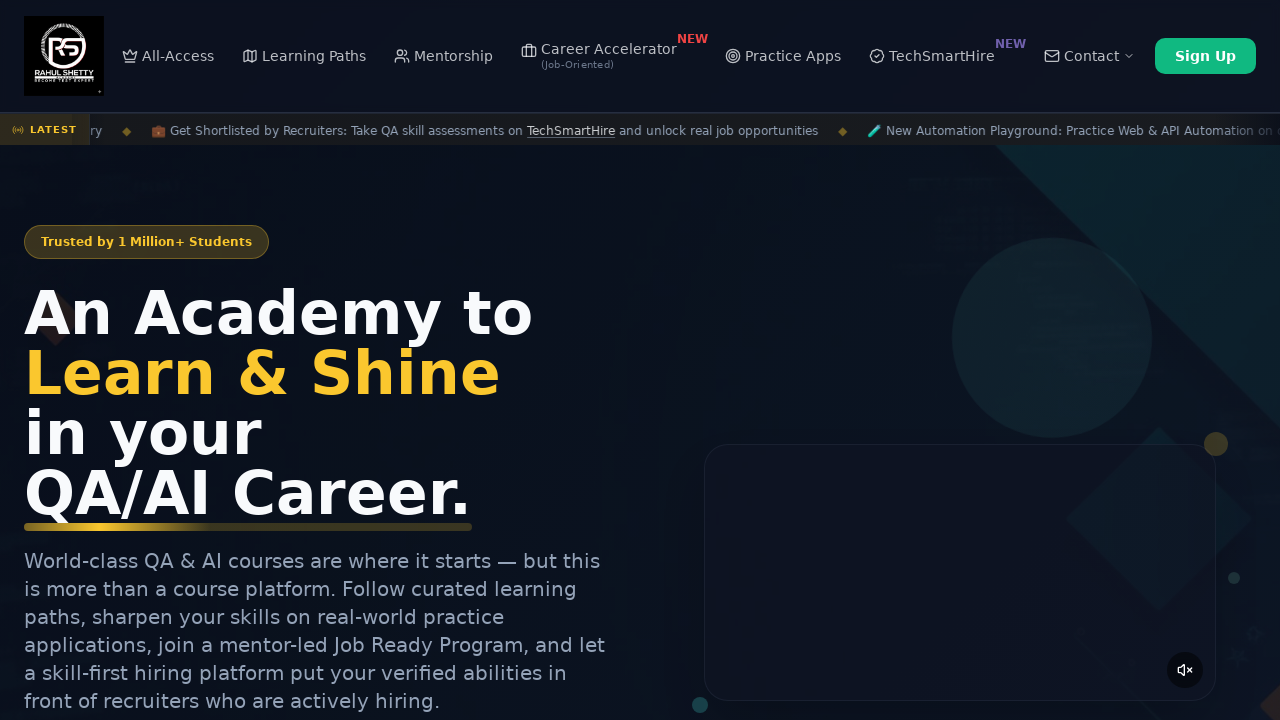

Verified page title is not empty
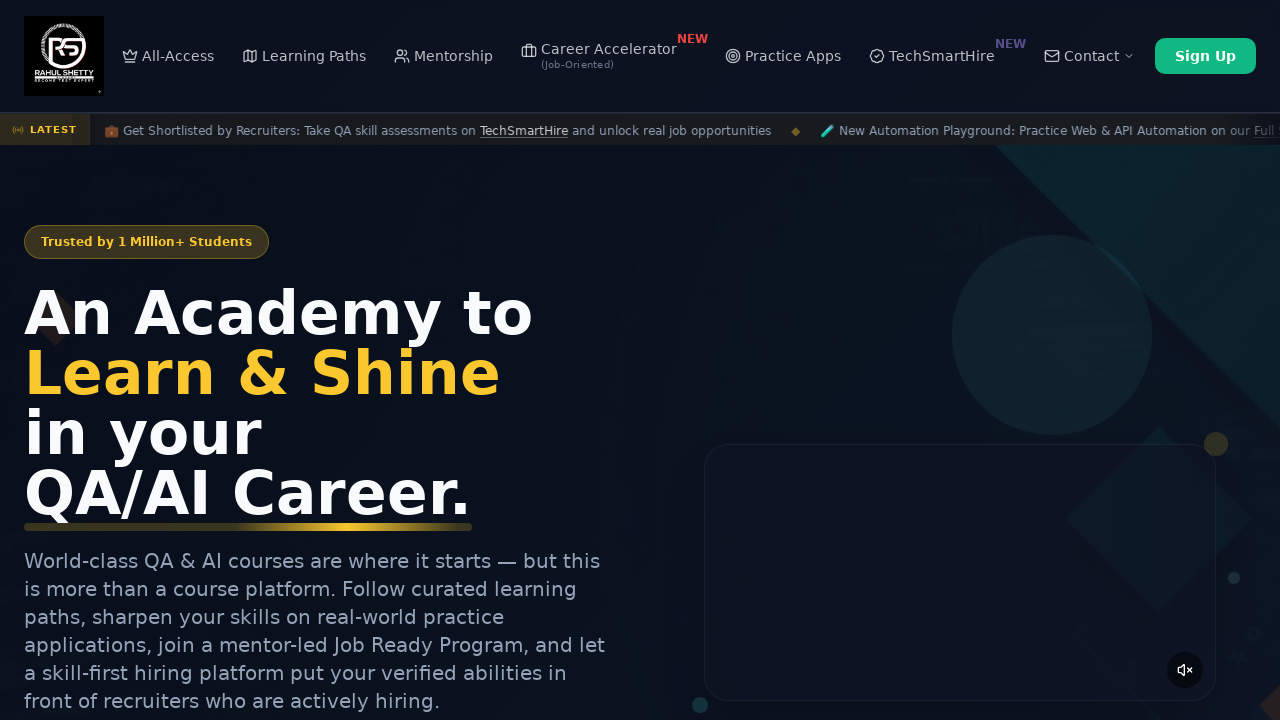

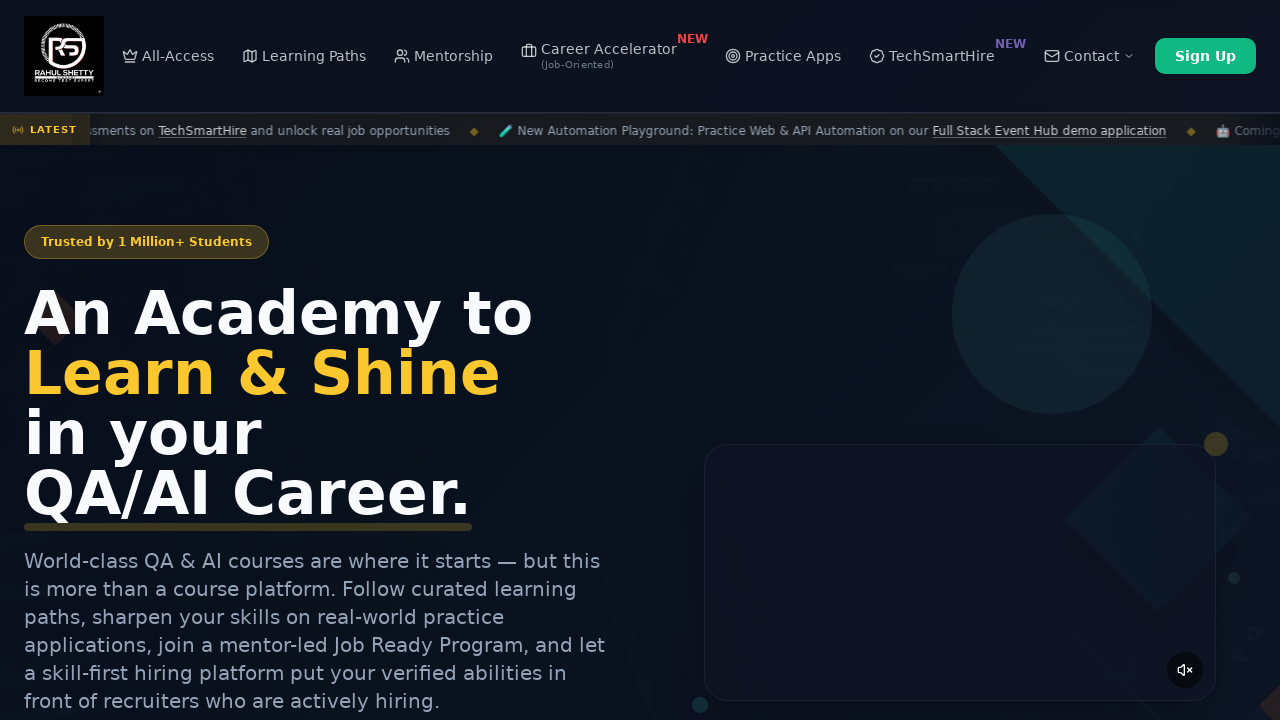